Tests TodoMVC application by adding two todo items and verifying they appear in the list

Starting URL: https://demo.playwright.dev/todomvc/#/

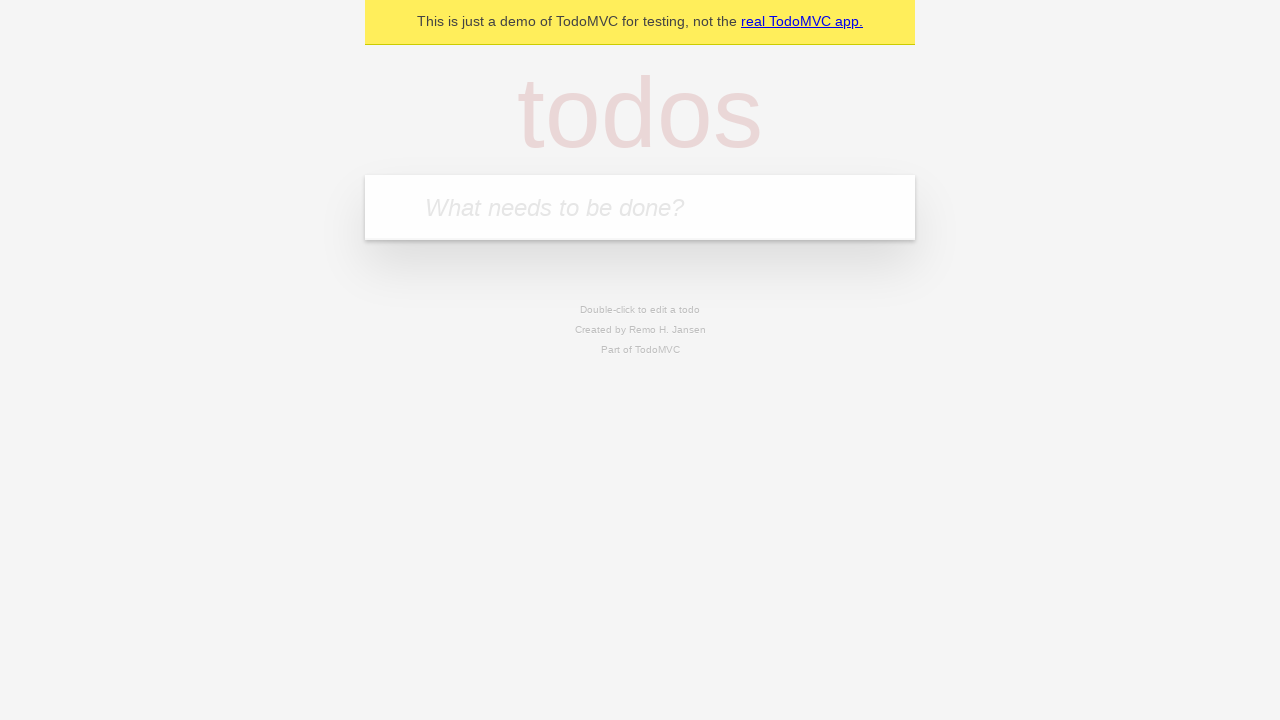

Filled new todo input with 'Buy Milk' on .new-todo
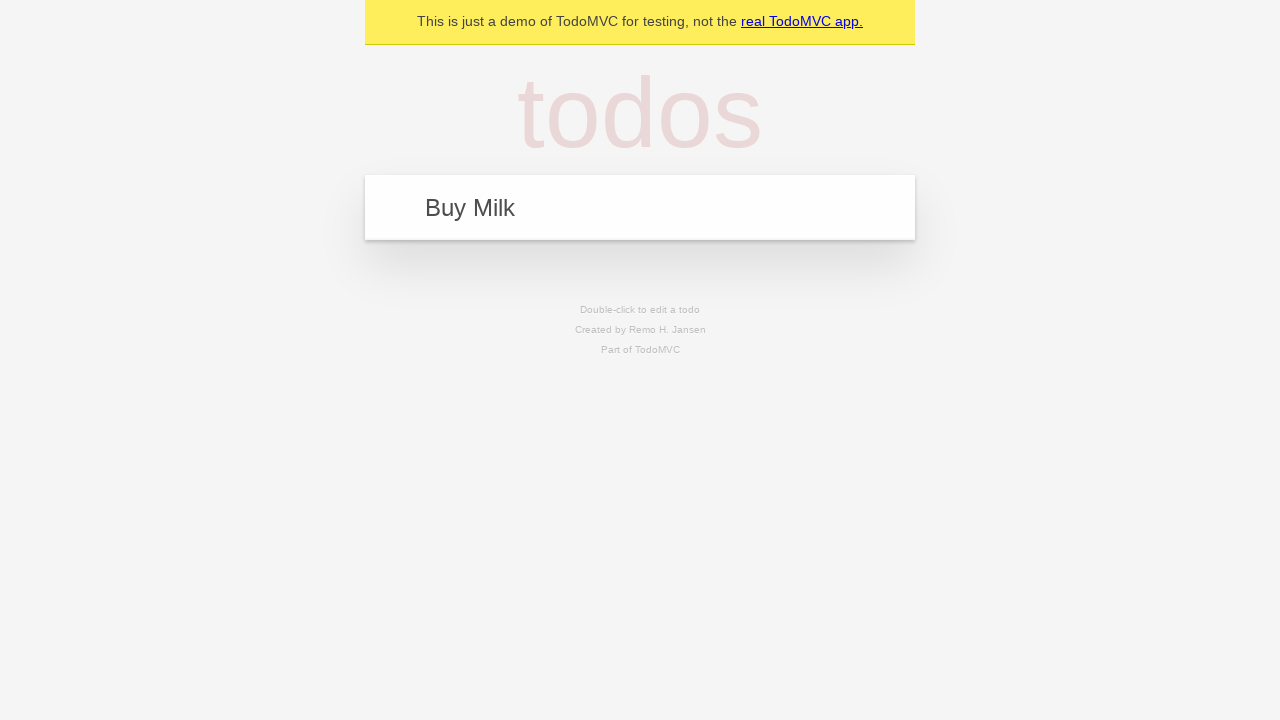

Pressed Enter to add first todo item on .new-todo
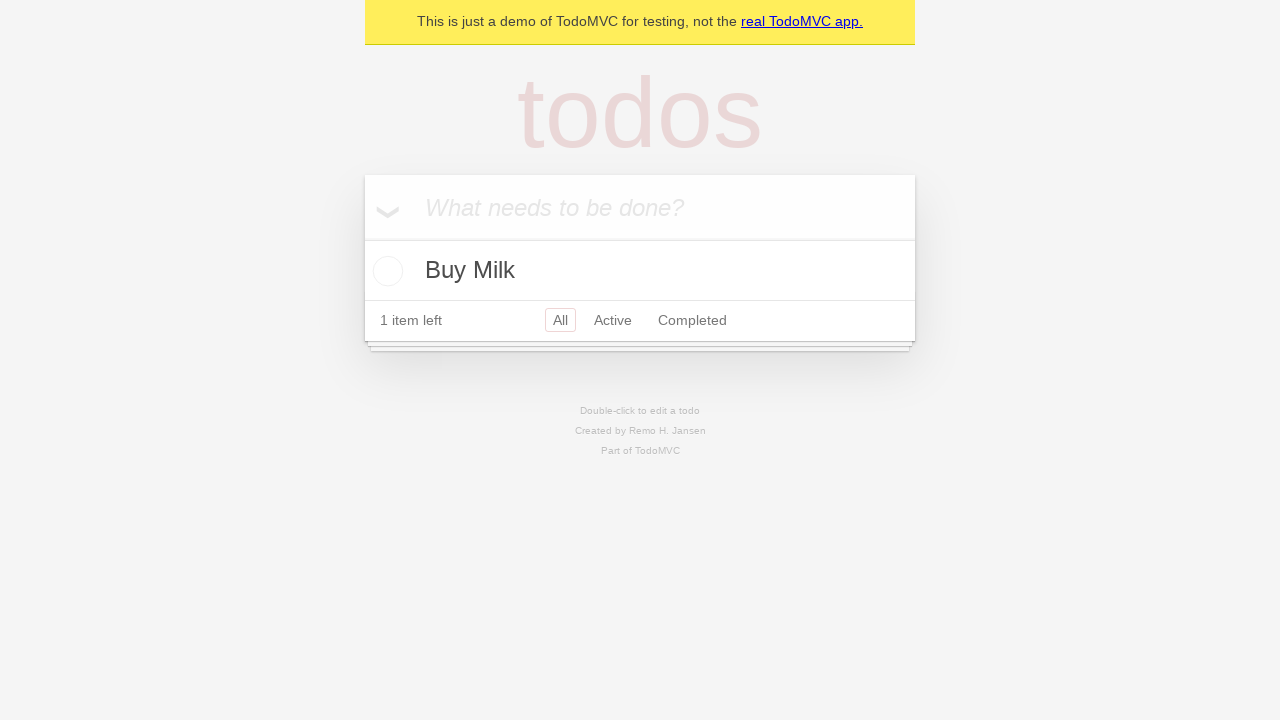

Filled new todo input with 'Buy Eggs' on .new-todo
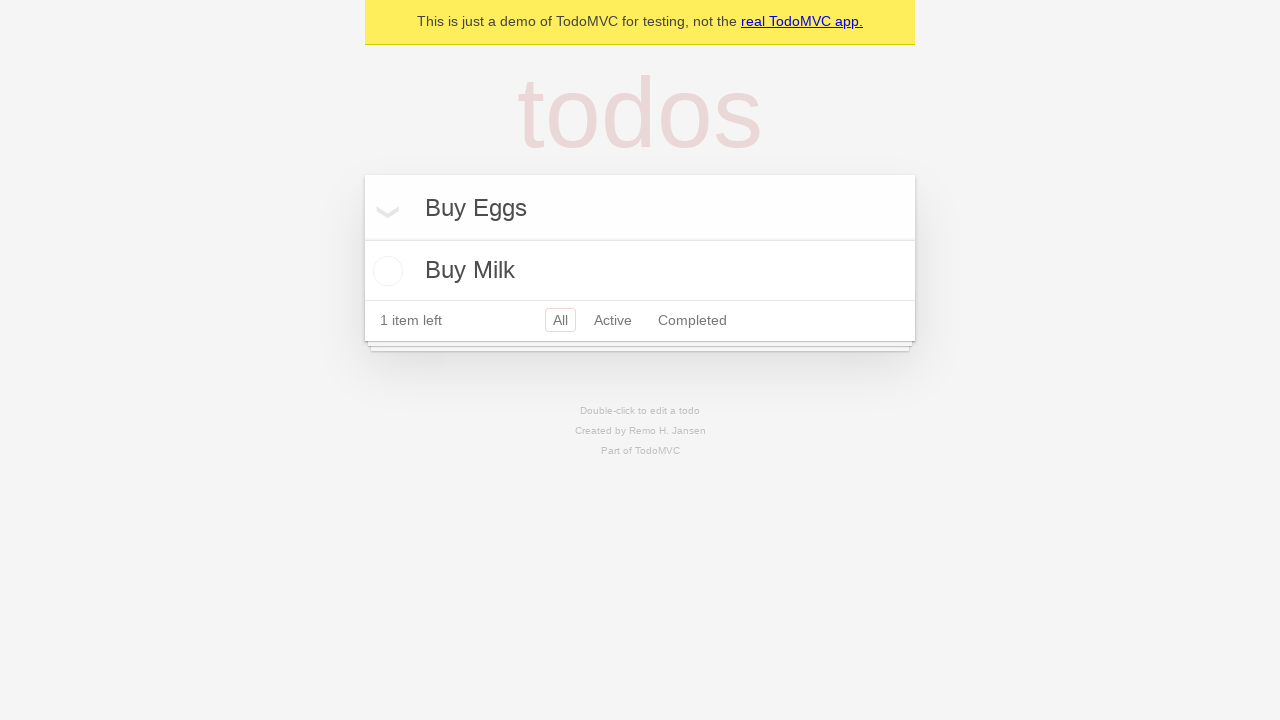

Pressed Enter to add second todo item on .new-todo
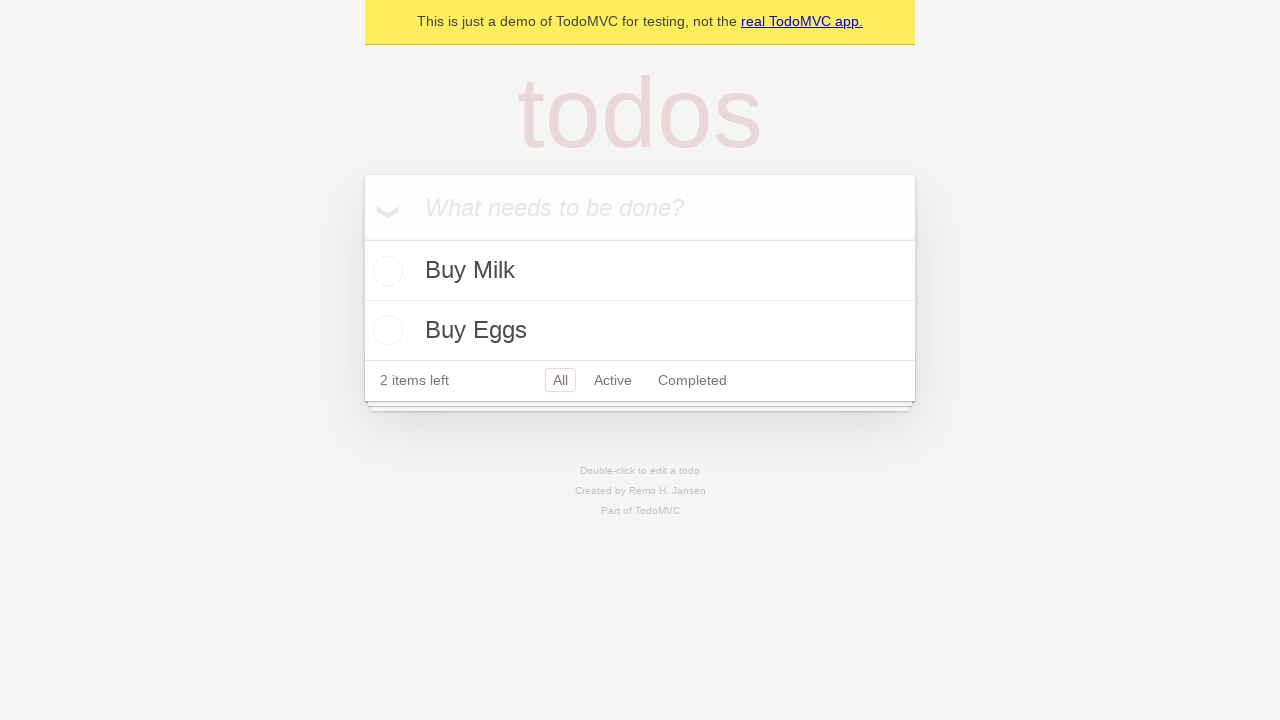

Verified that both todo items appear in the list
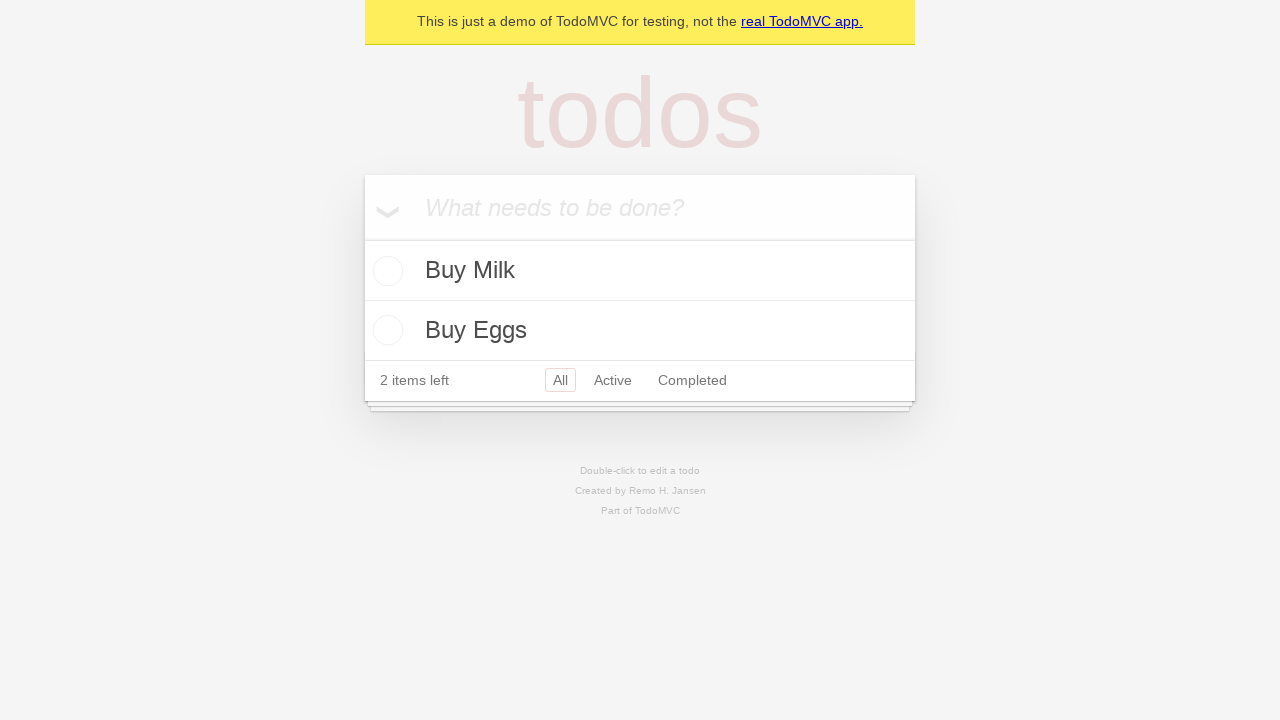

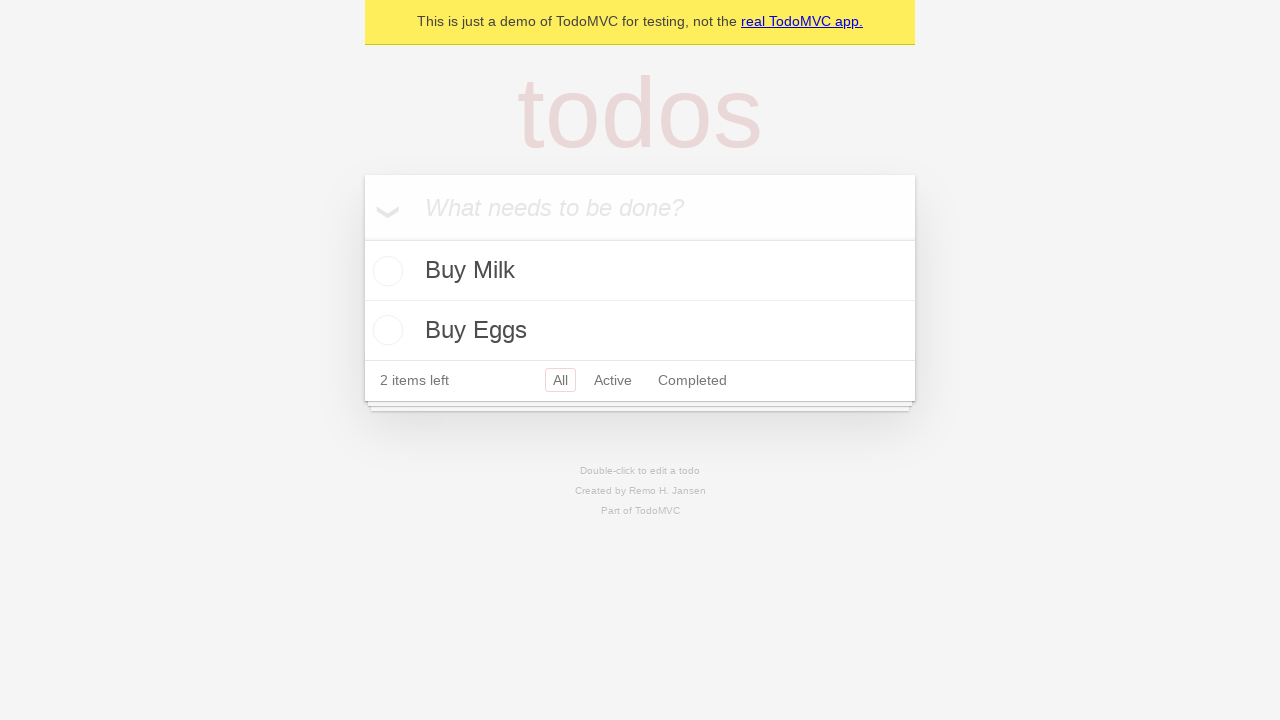